Clicks on the 'News' link in the navigation menu

Starting URL: https://itcareerhub.de/ru

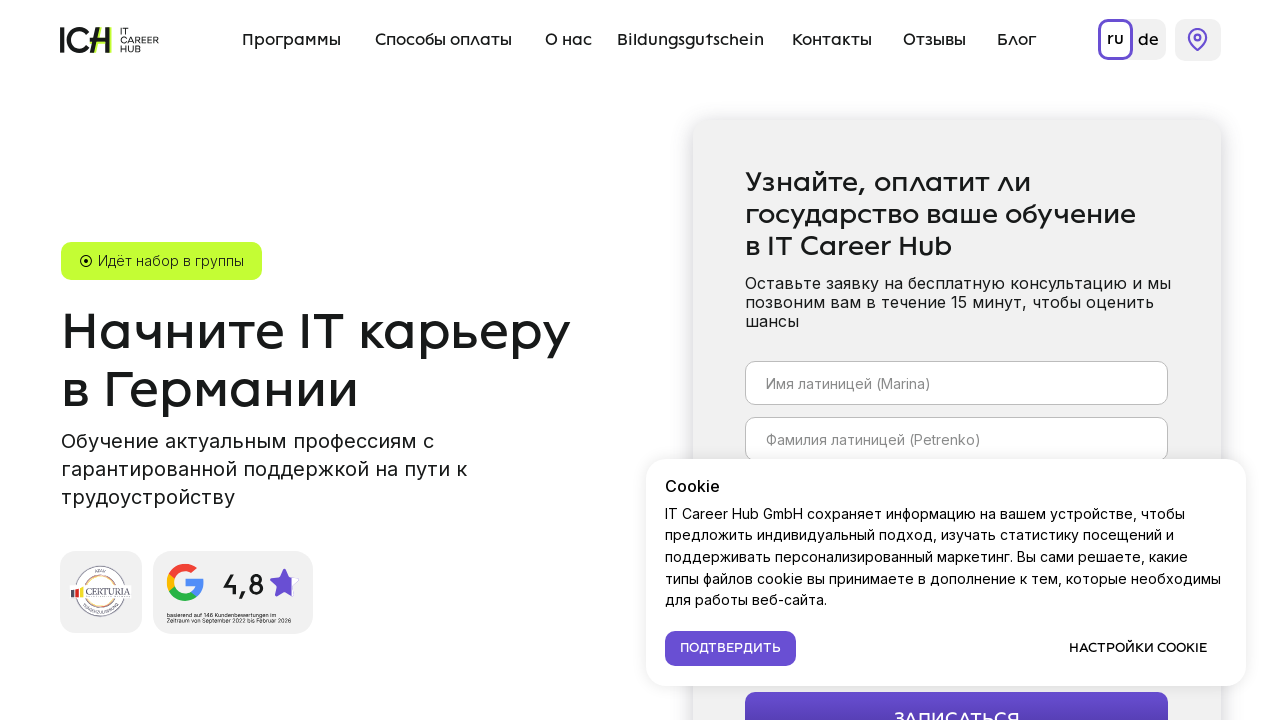

Navigated to https://itcareerhub.de/ru
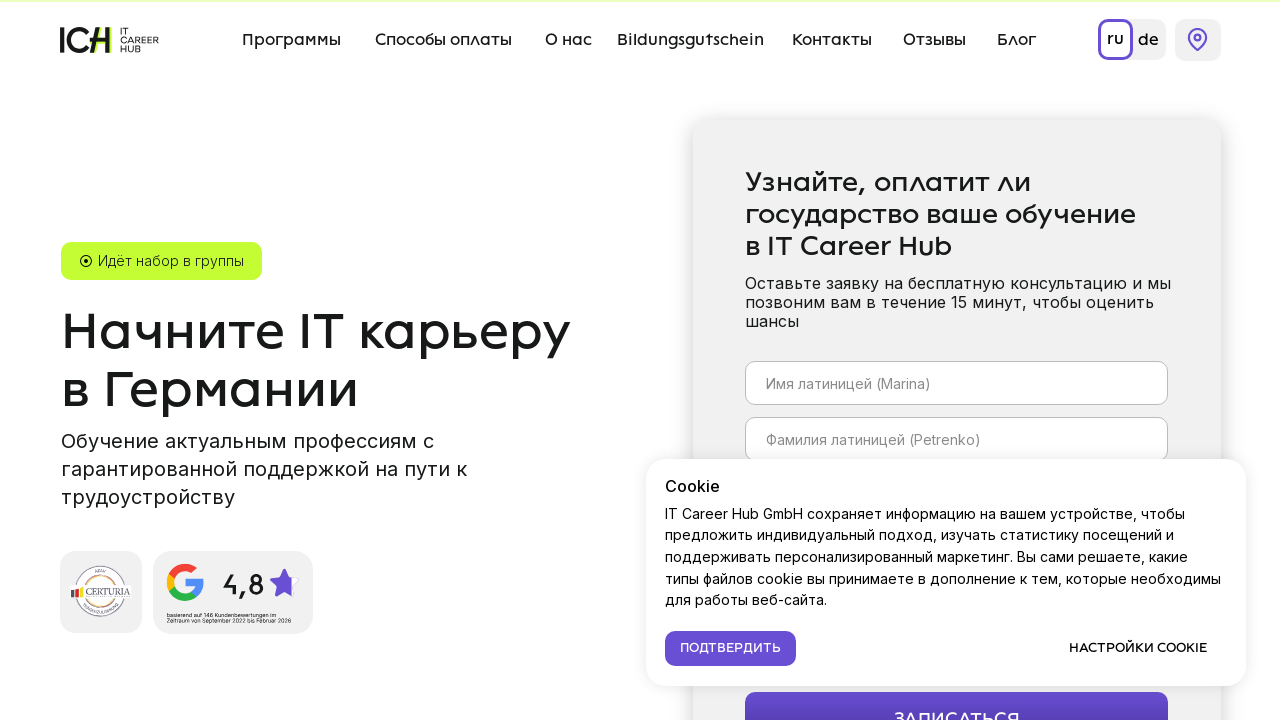

Clicked on the 'News' (Новости) link in the navigation menu at (556, 360) on text=Новости
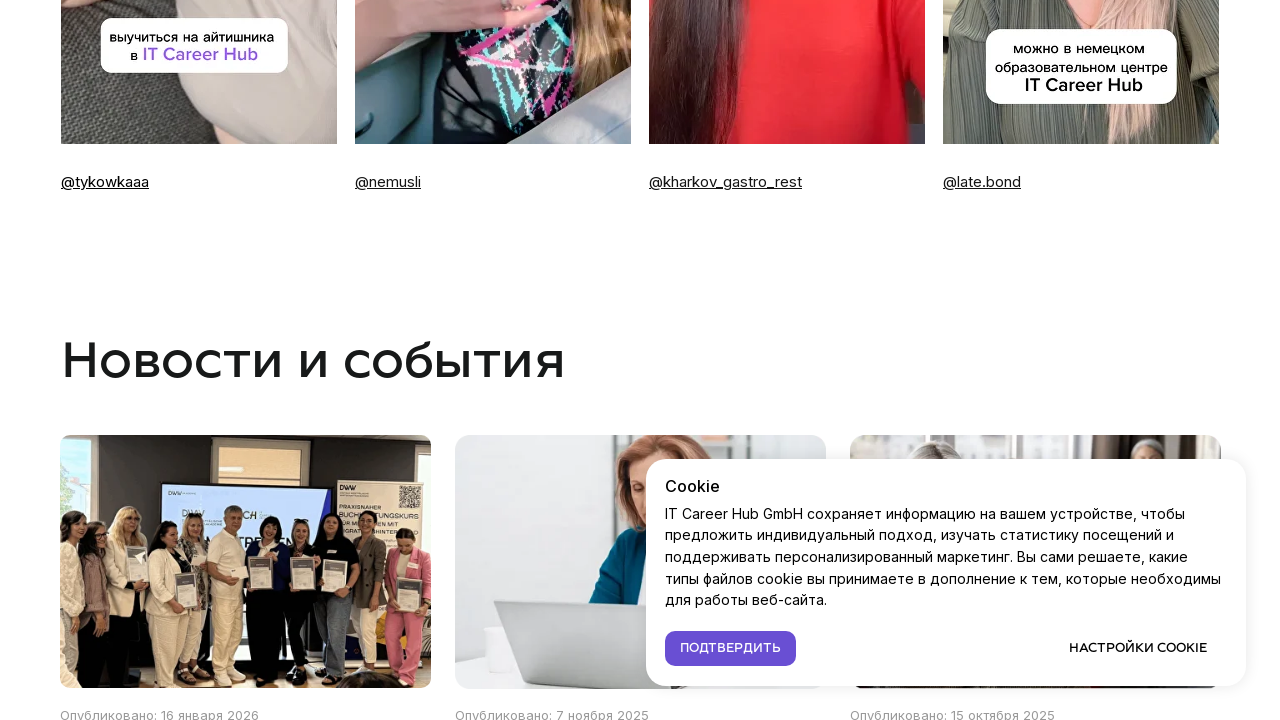

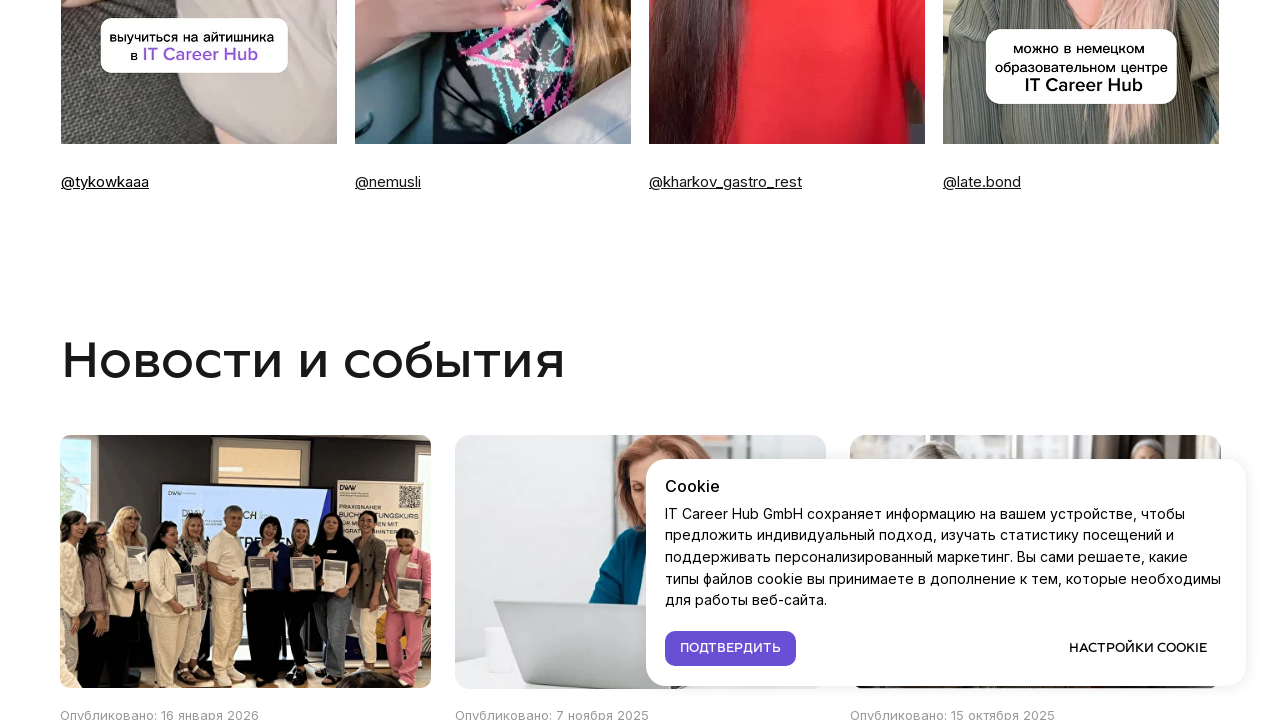